Tests file upload functionality on a demo page by uploading a file and verifying the filename appears in the file list

Starting URL: https://davidwalsh.name/demo/multiple-file-upload.php

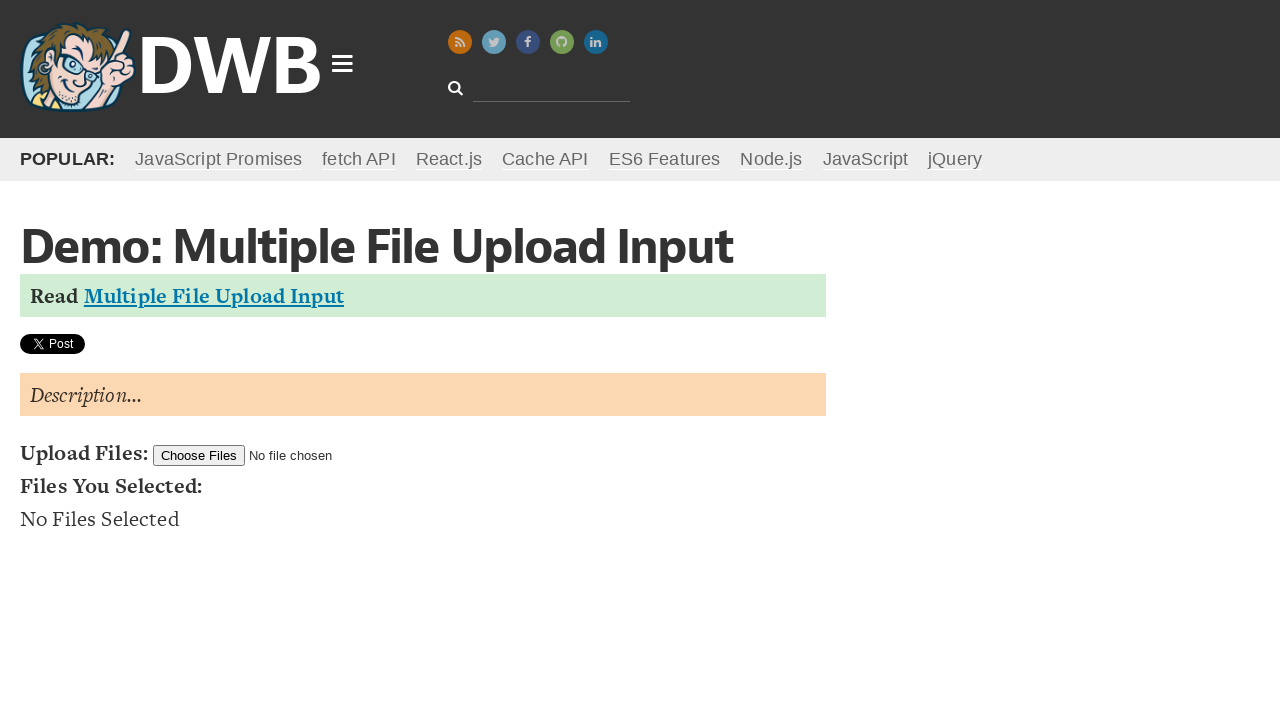

Located all radio buttons on the practice page
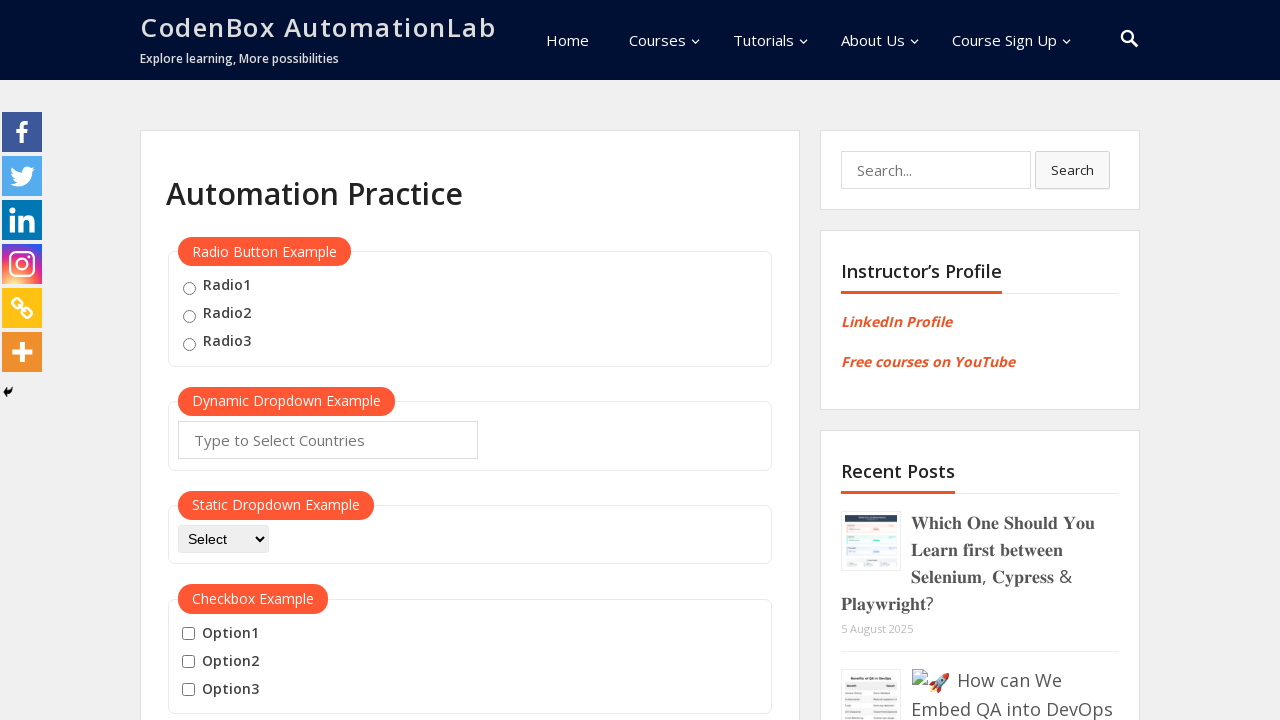

Checked a radio button
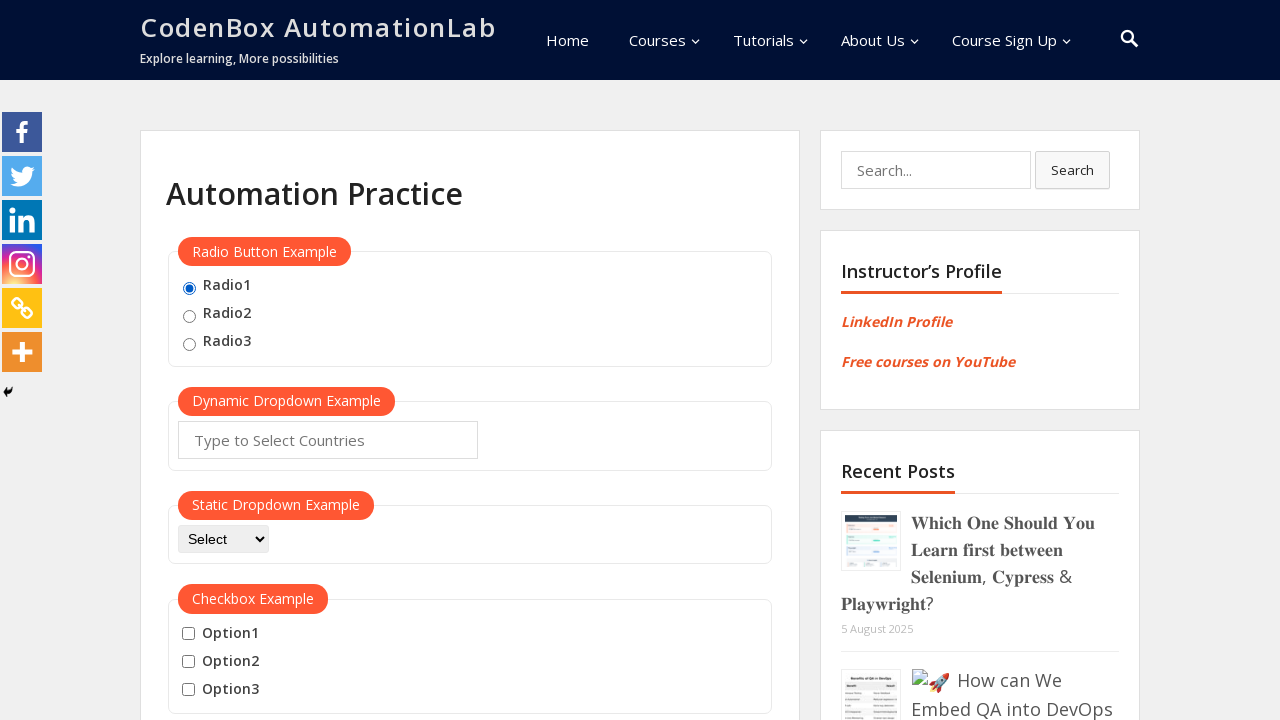

Verified the radio button is checked
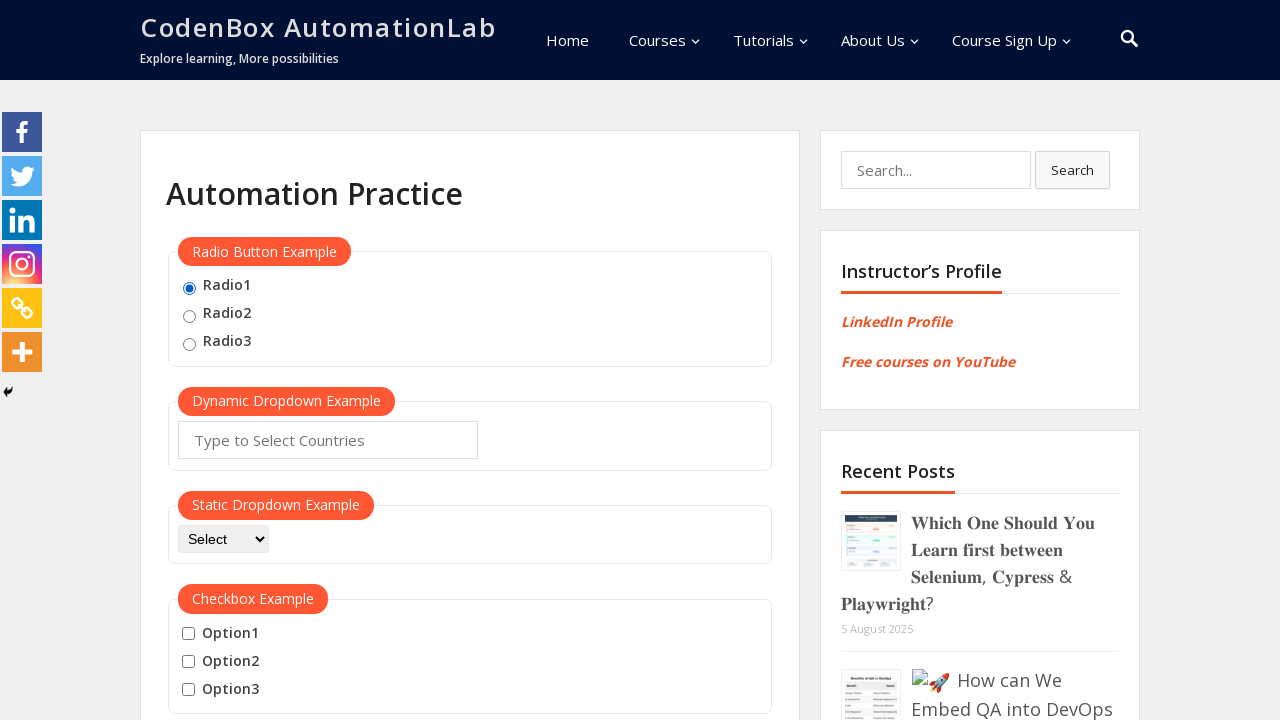

Checked a radio button
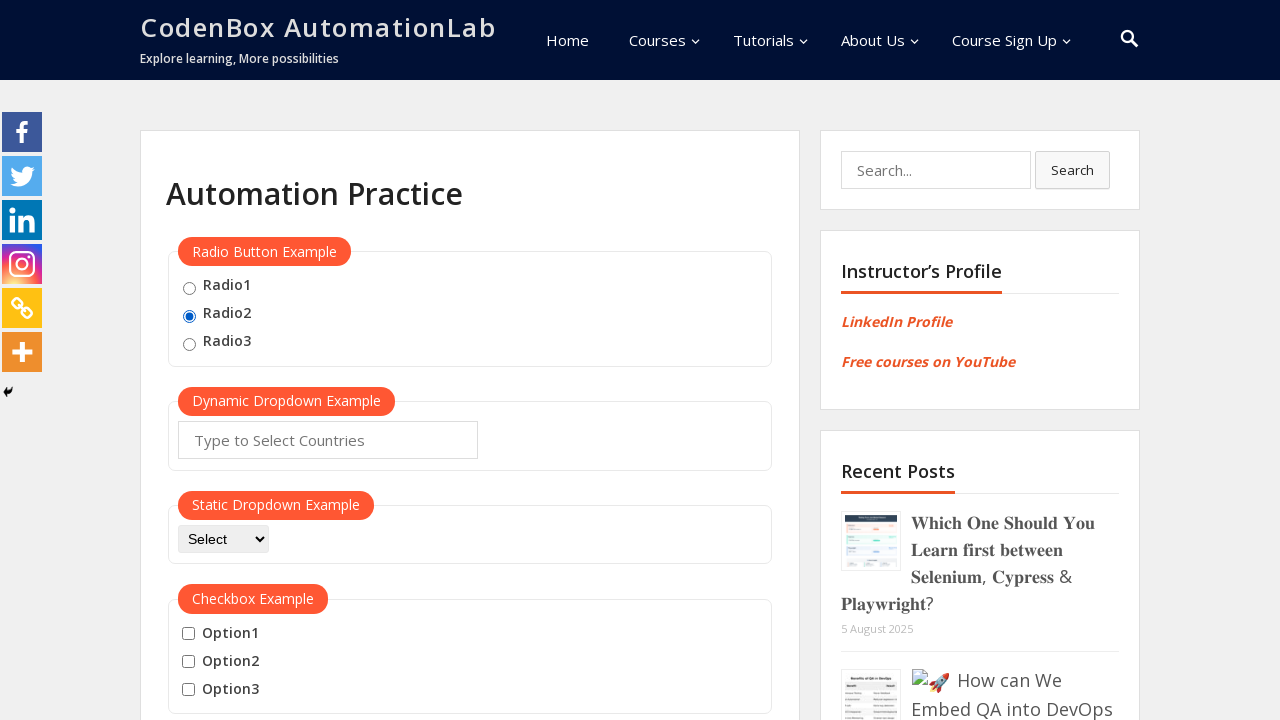

Verified the radio button is checked
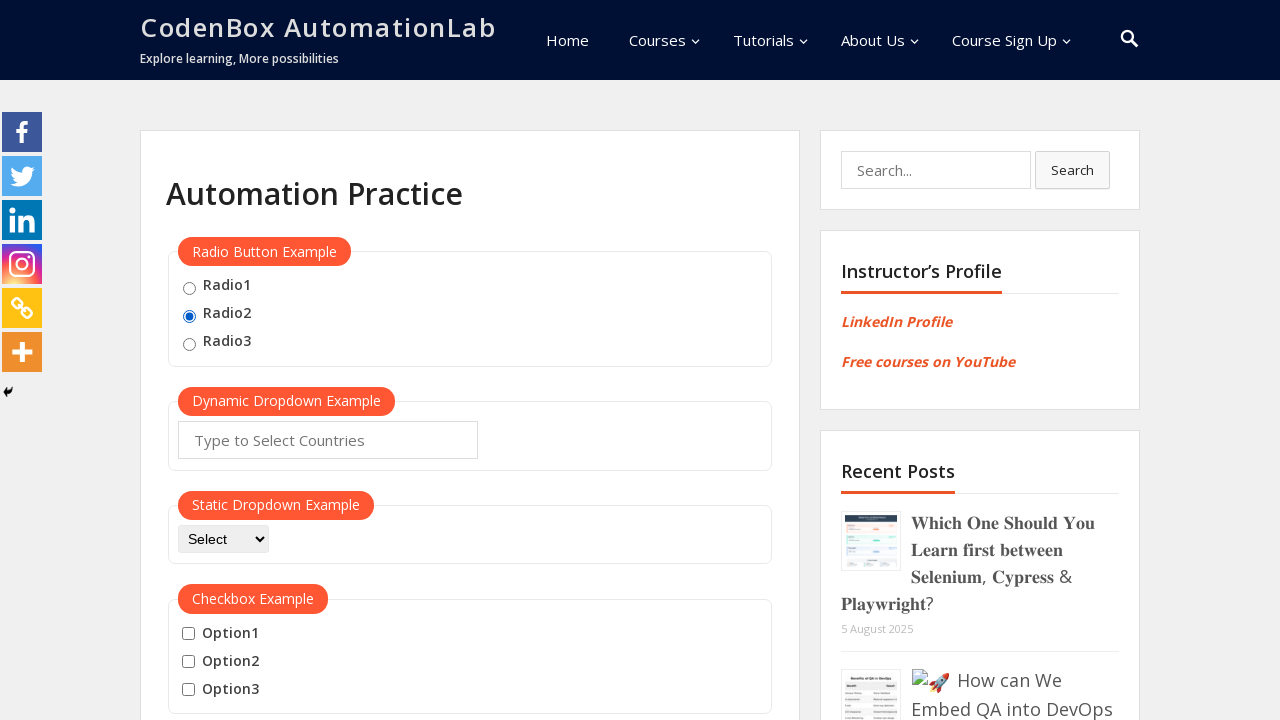

Checked a radio button
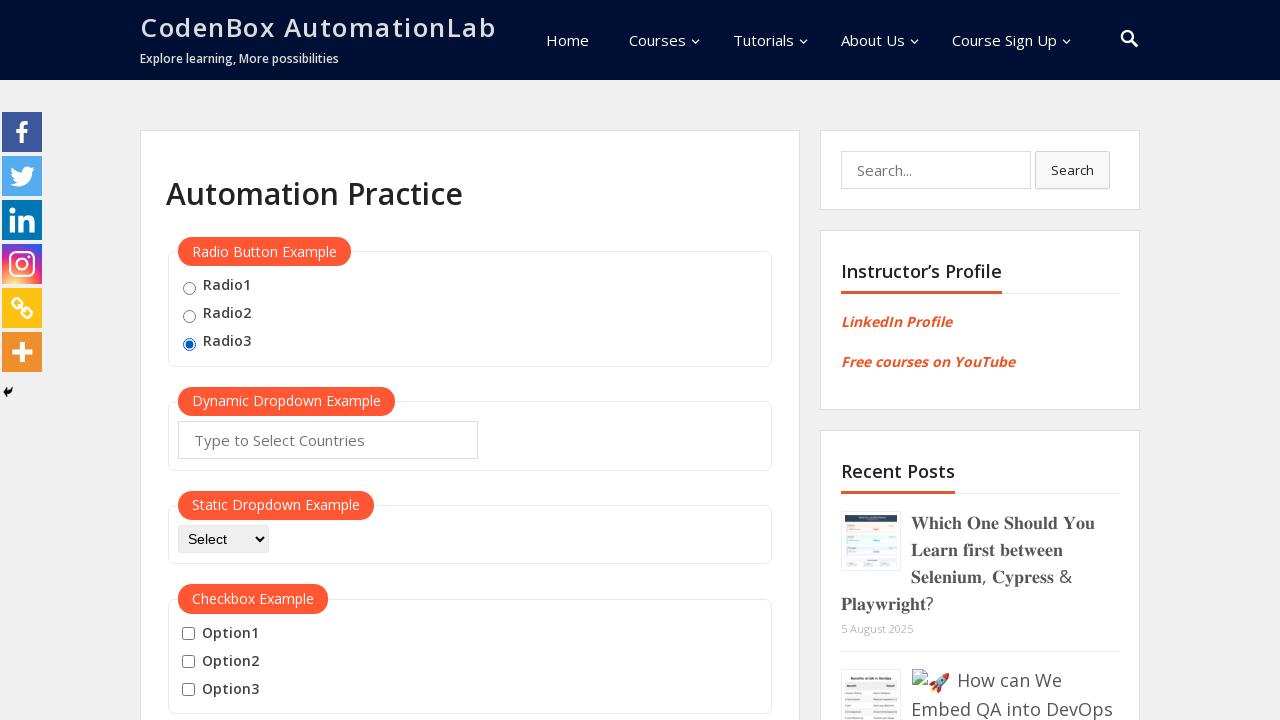

Verified the radio button is checked
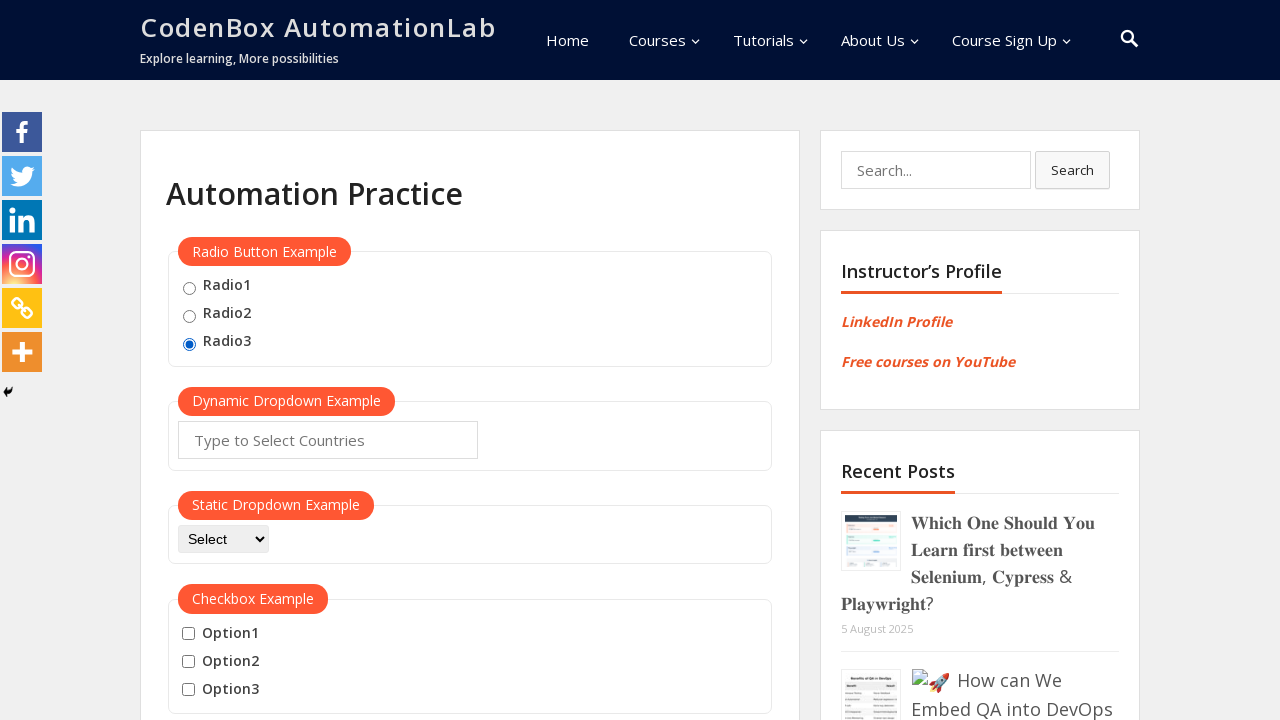

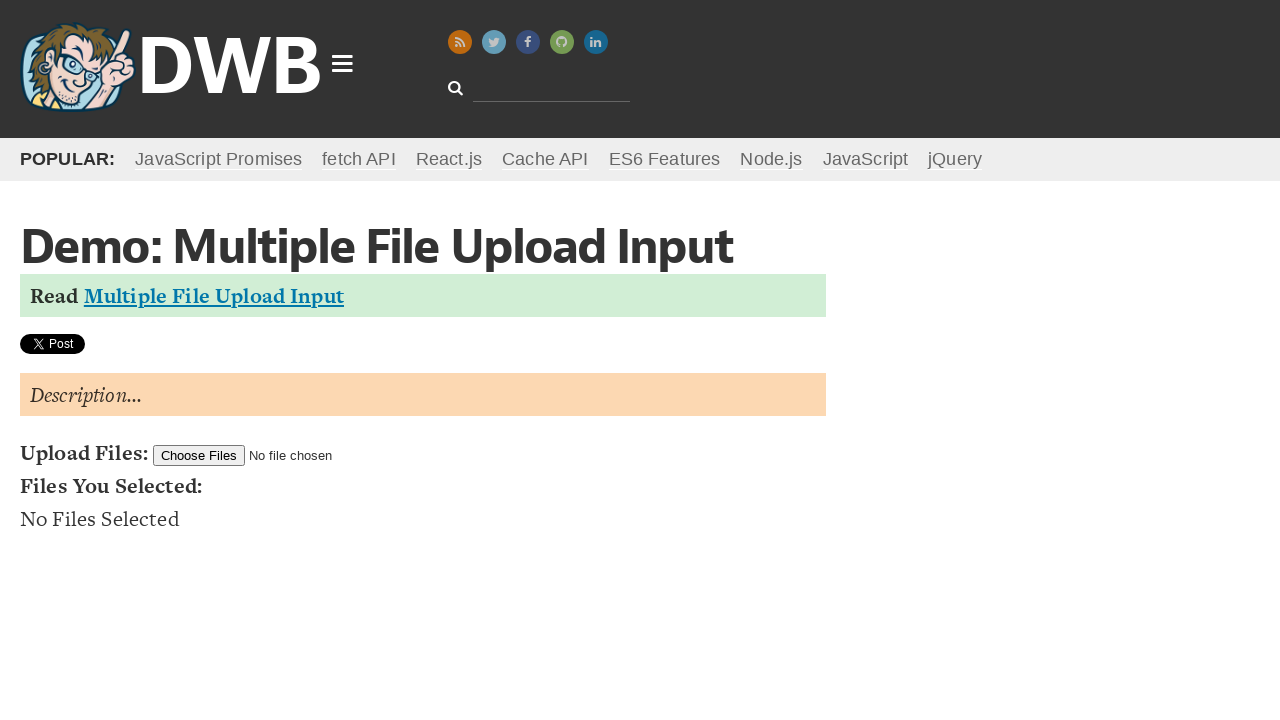